Tests checkbox functionality by navigating to a checkbox practice page and selecting checkbox1 if it's not already selected

Starting URL: https://practice.cydeo.com/checkboxes

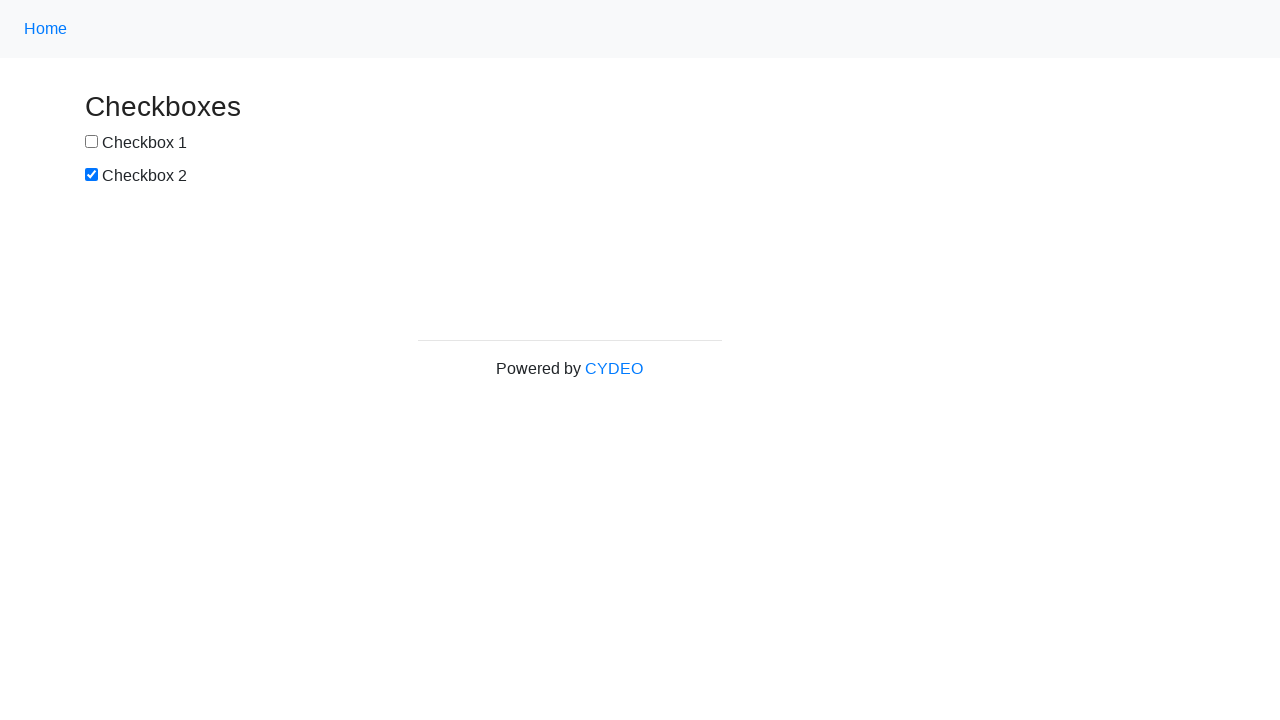

Navigated to checkbox practice page
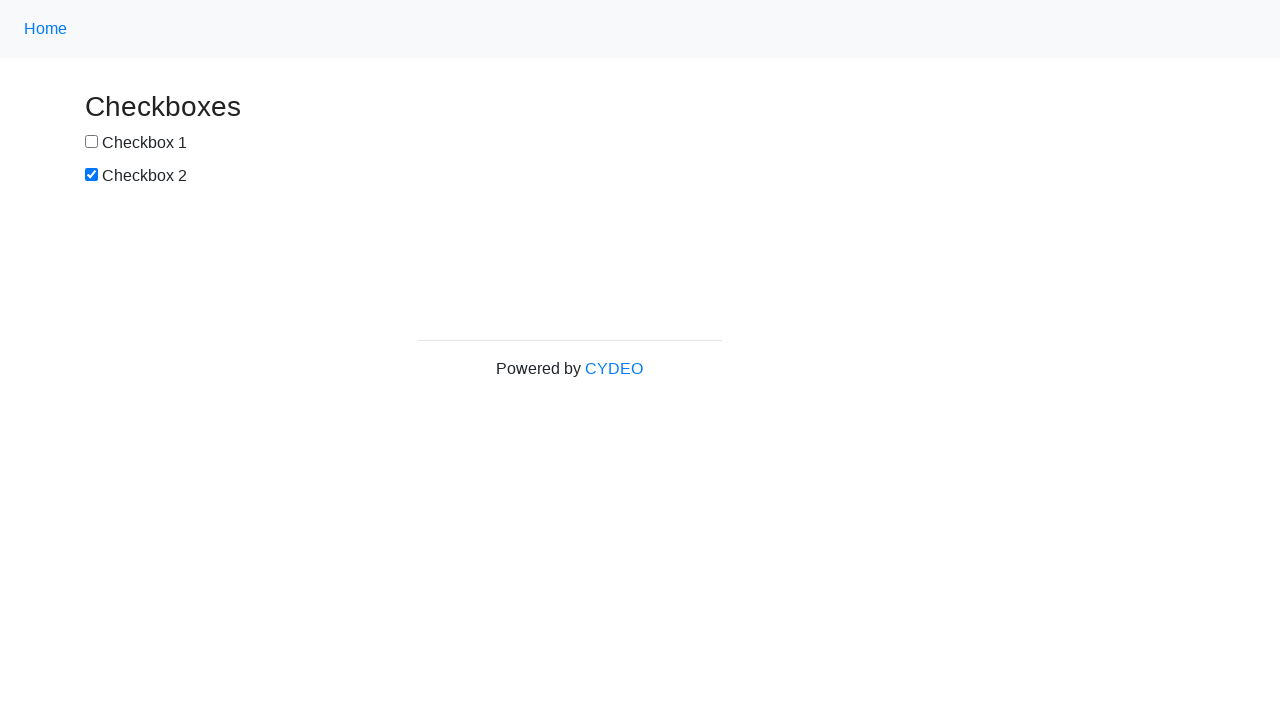

Located checkbox1 element
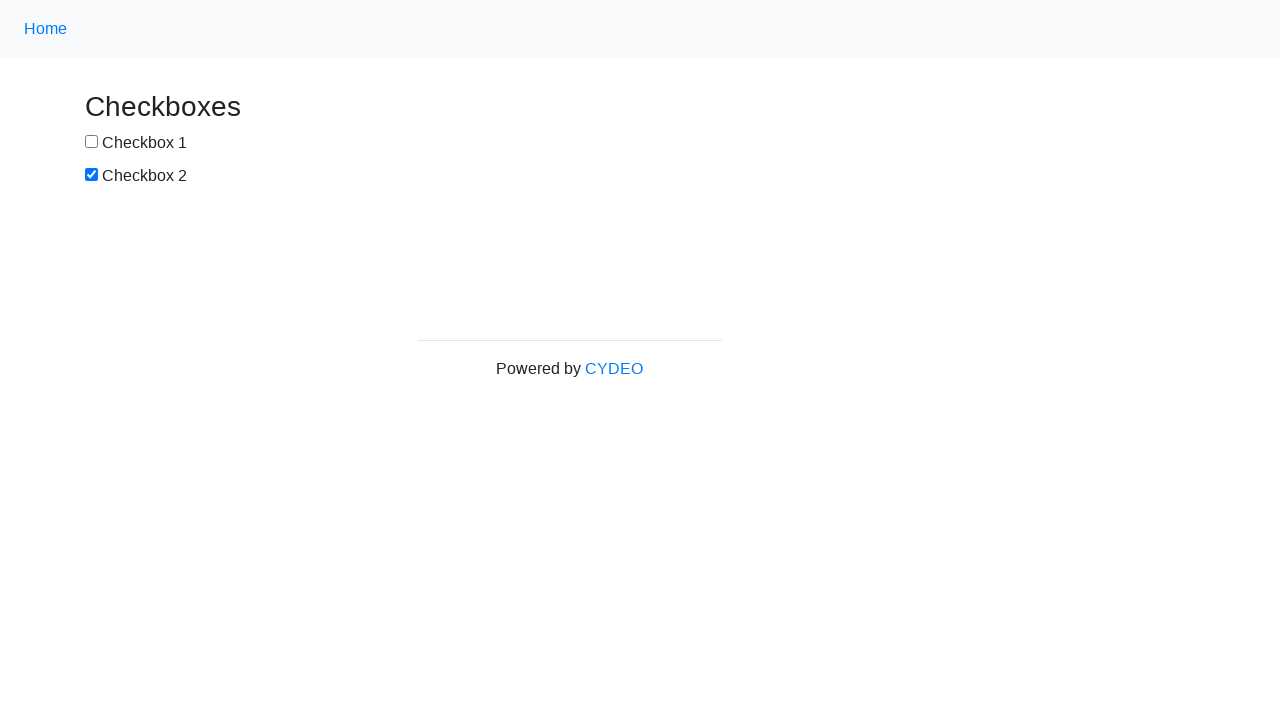

Verified checkbox1 is not checked
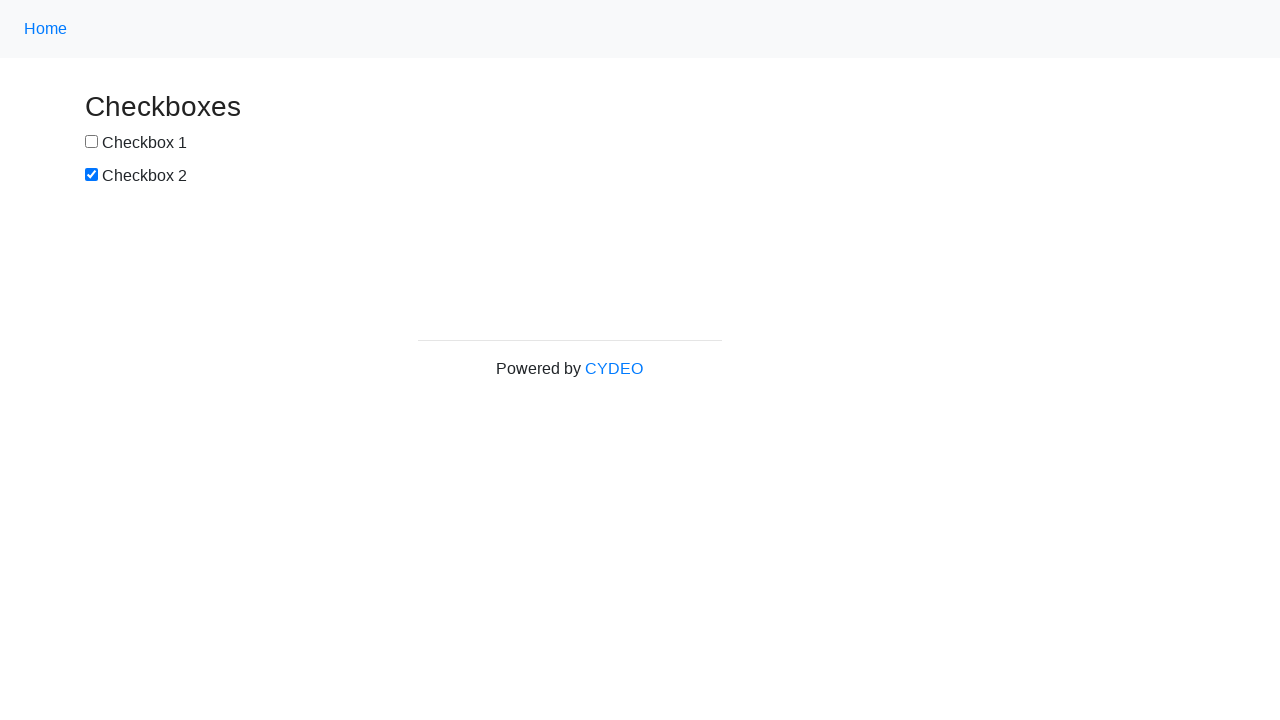

Clicked checkbox1 to select it at (92, 142) on input[name='checkbox1']
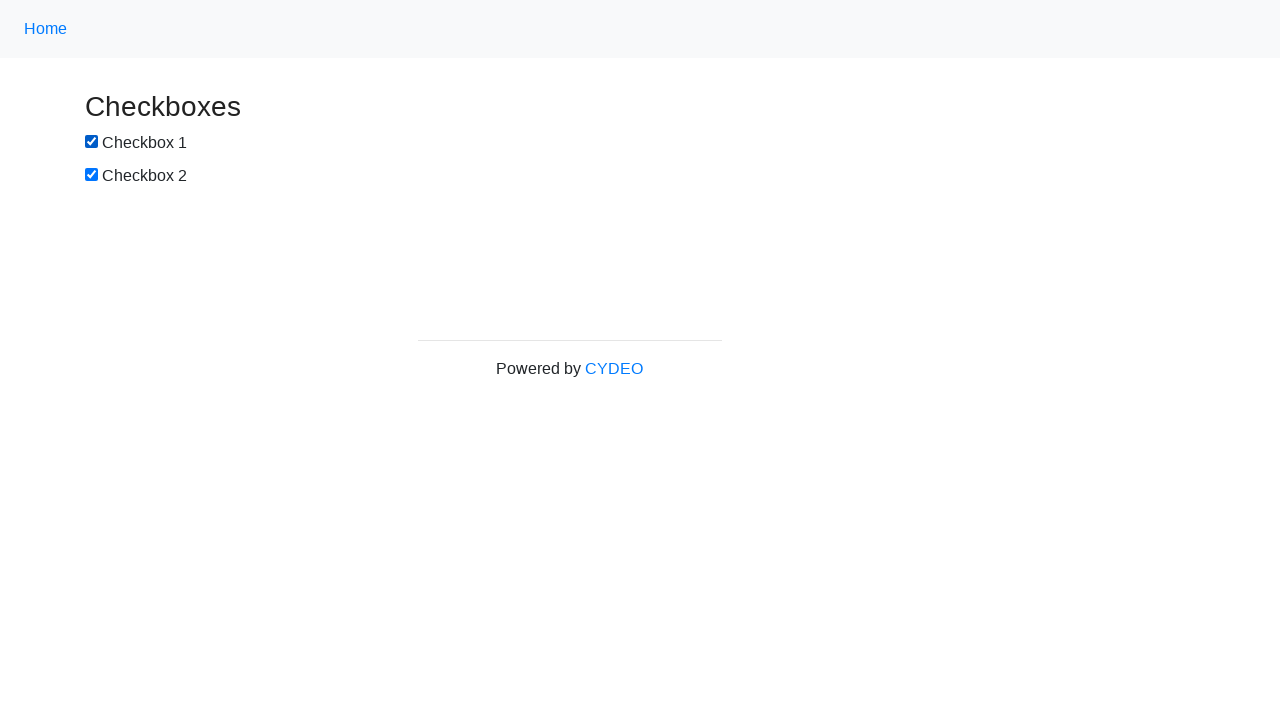

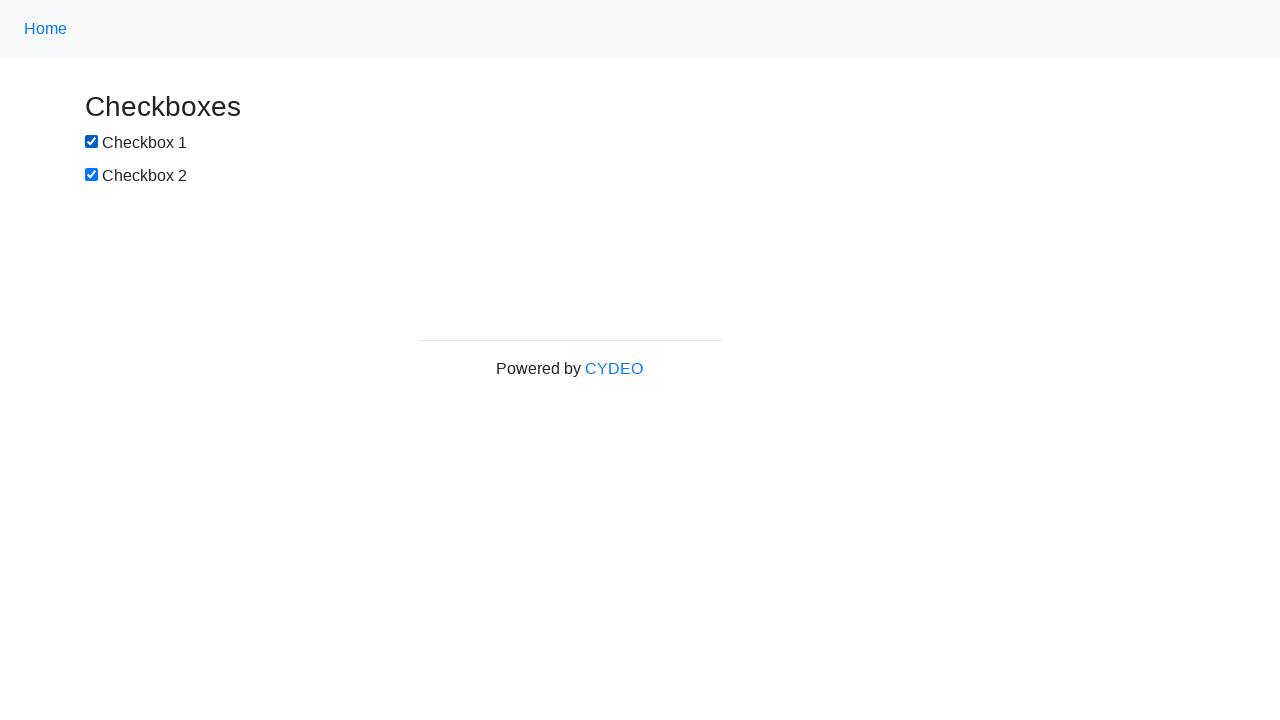